Navigates to example.com and clicks on the first link element on the page, demonstrating basic ElementHandle usage in Playwright.

Starting URL: https://example.com

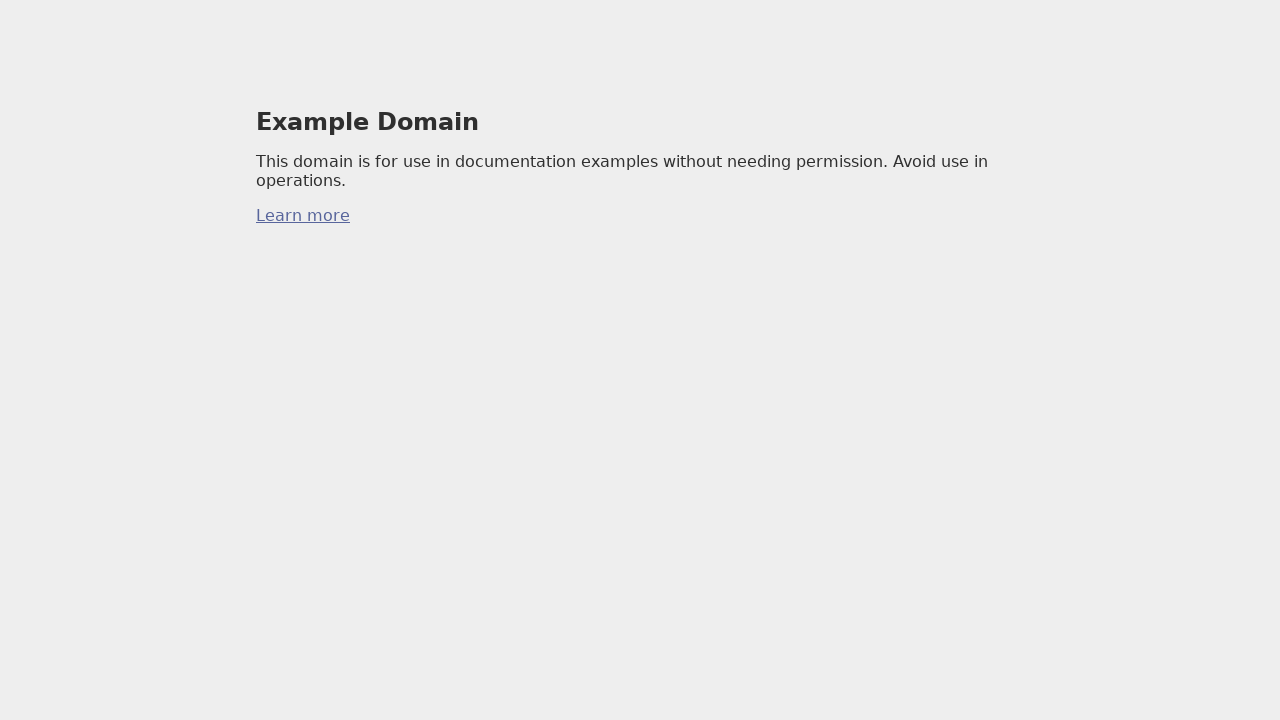

Queried for the first anchor element on the page
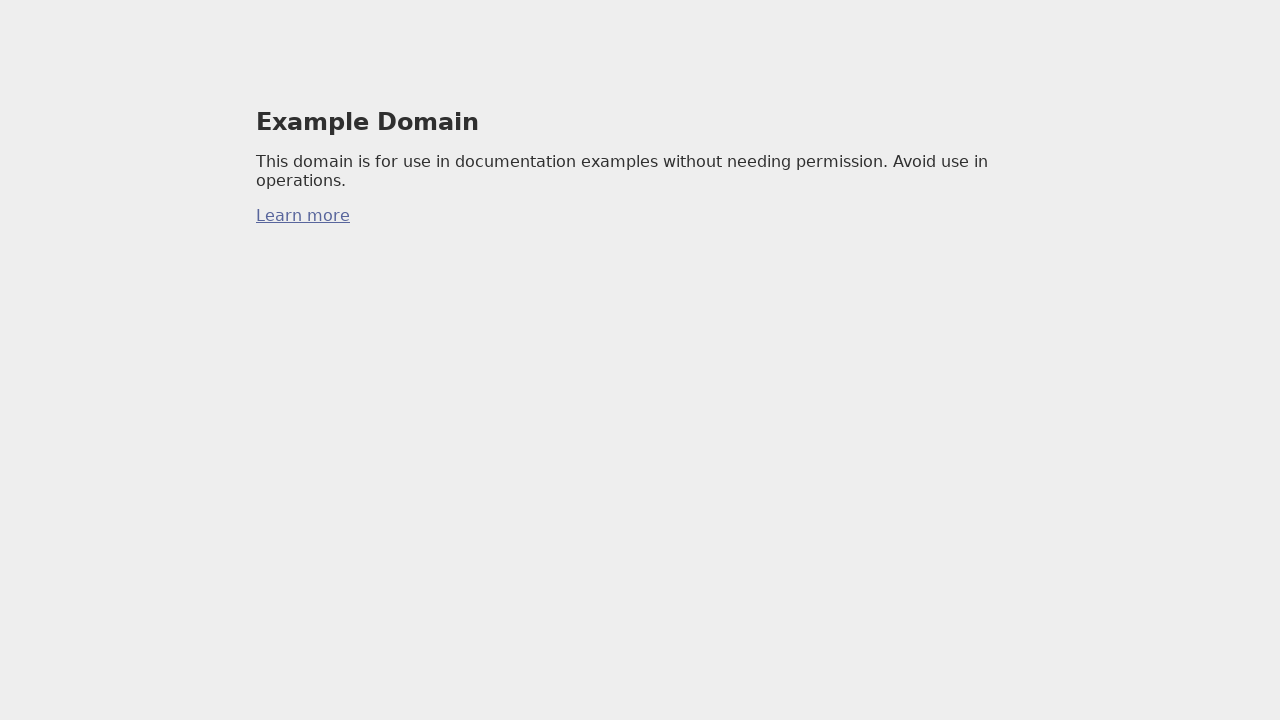

Clicked on the first link element
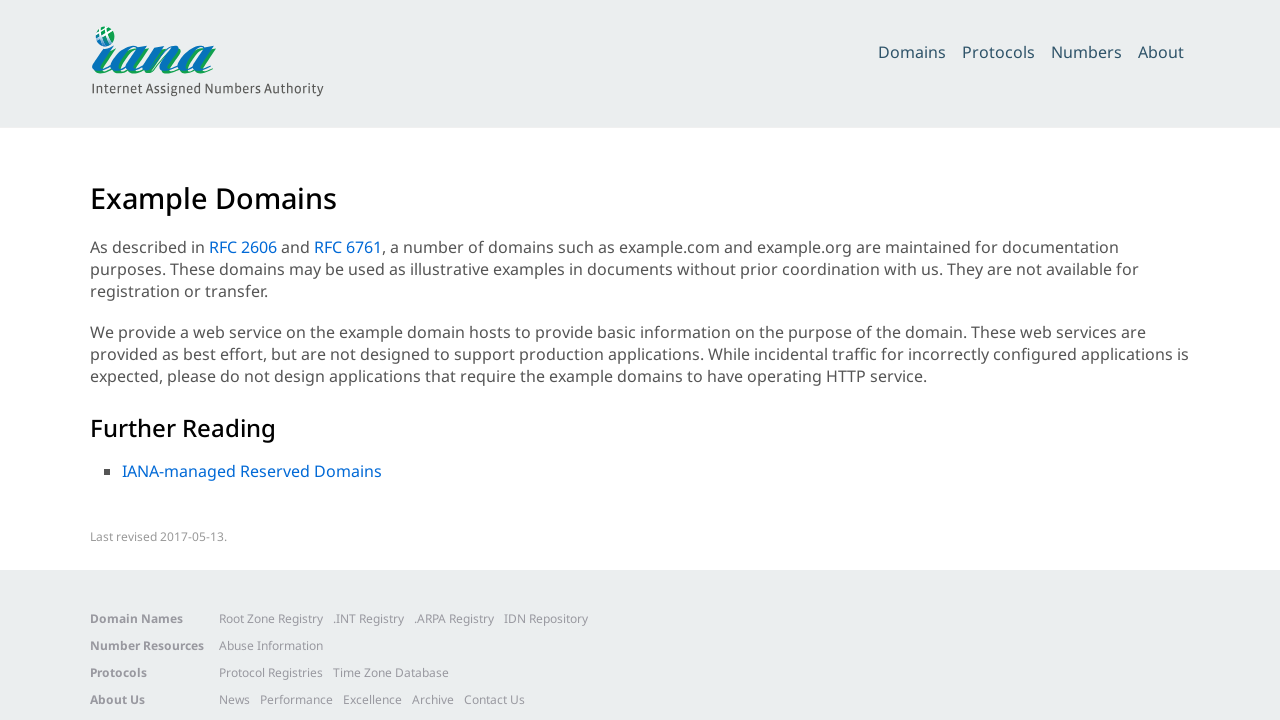

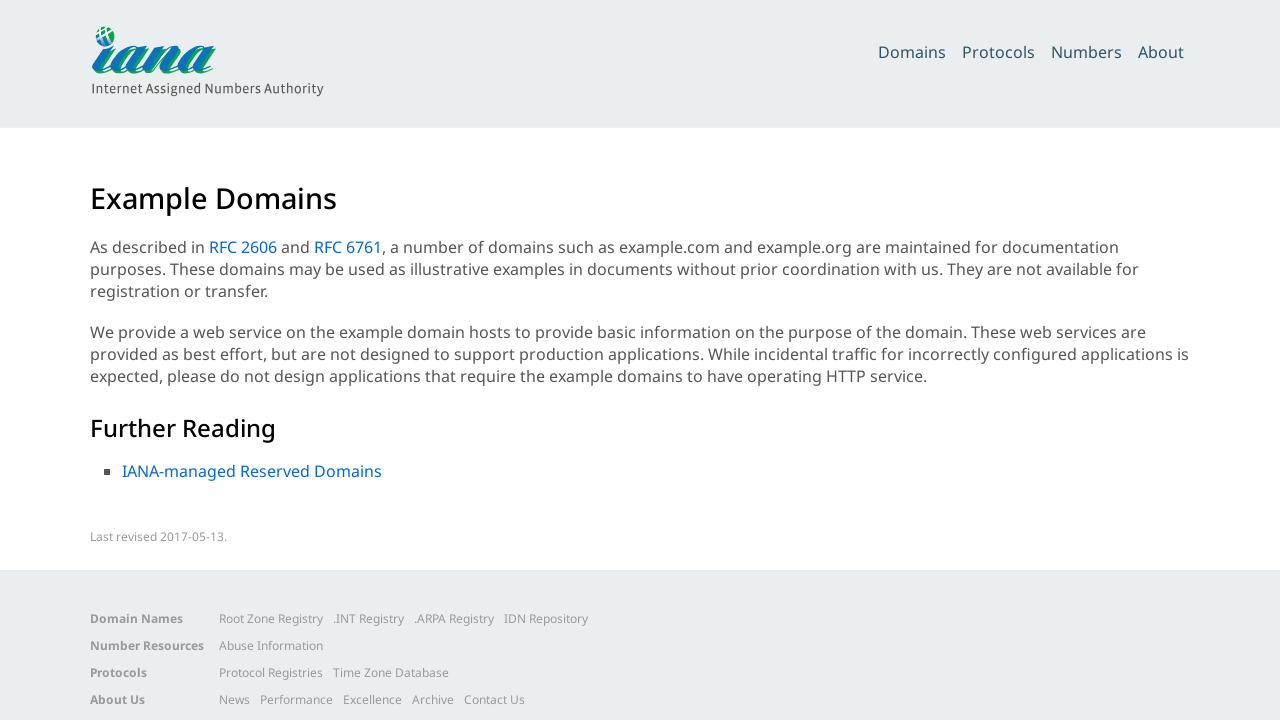